Tests file upload functionality by uploading a generated test file and verifying the success message is displayed.

Starting URL: https://the-internet.herokuapp.com/upload

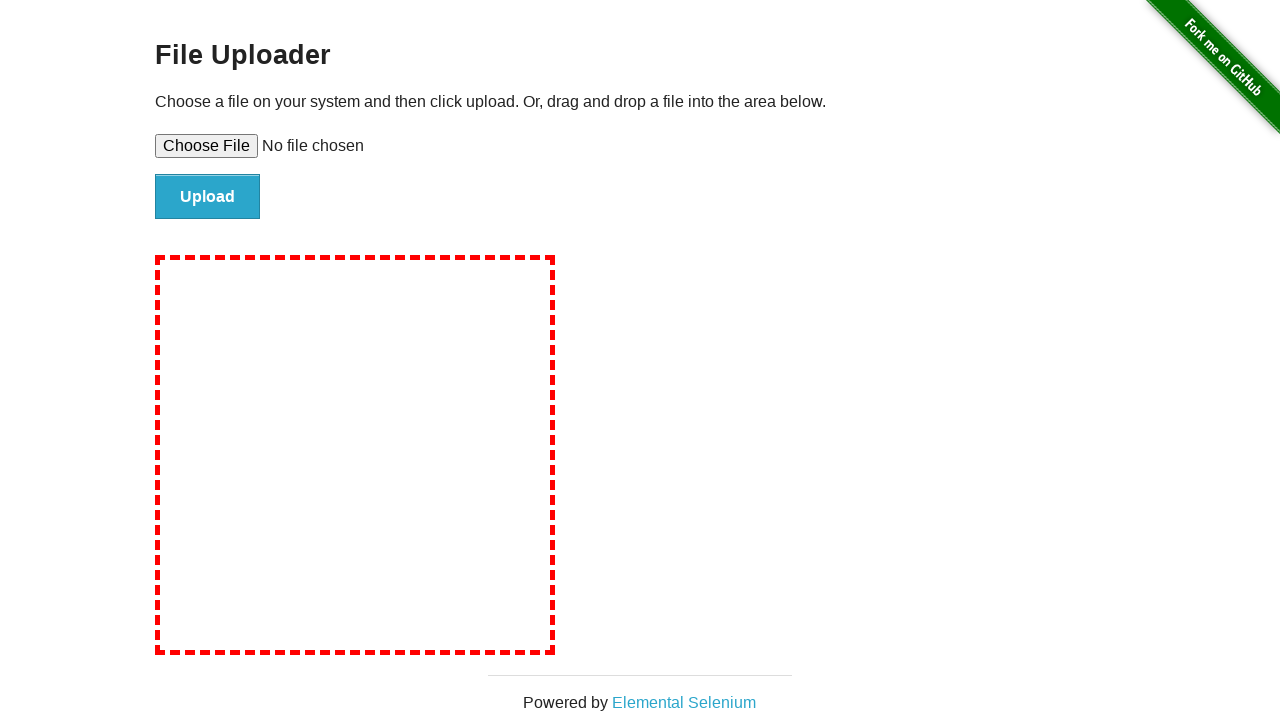

Created temporary test file for upload at /tmp/test_upload_file.txt
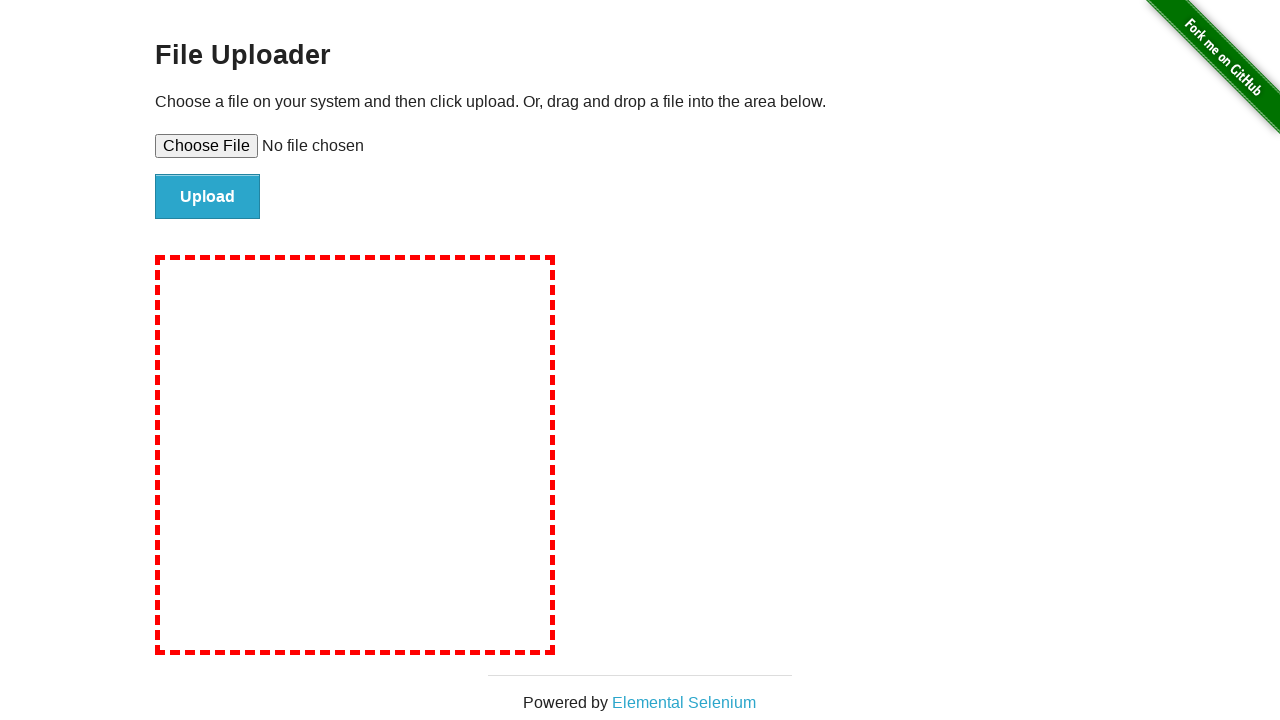

Selected test file for upload using file input element
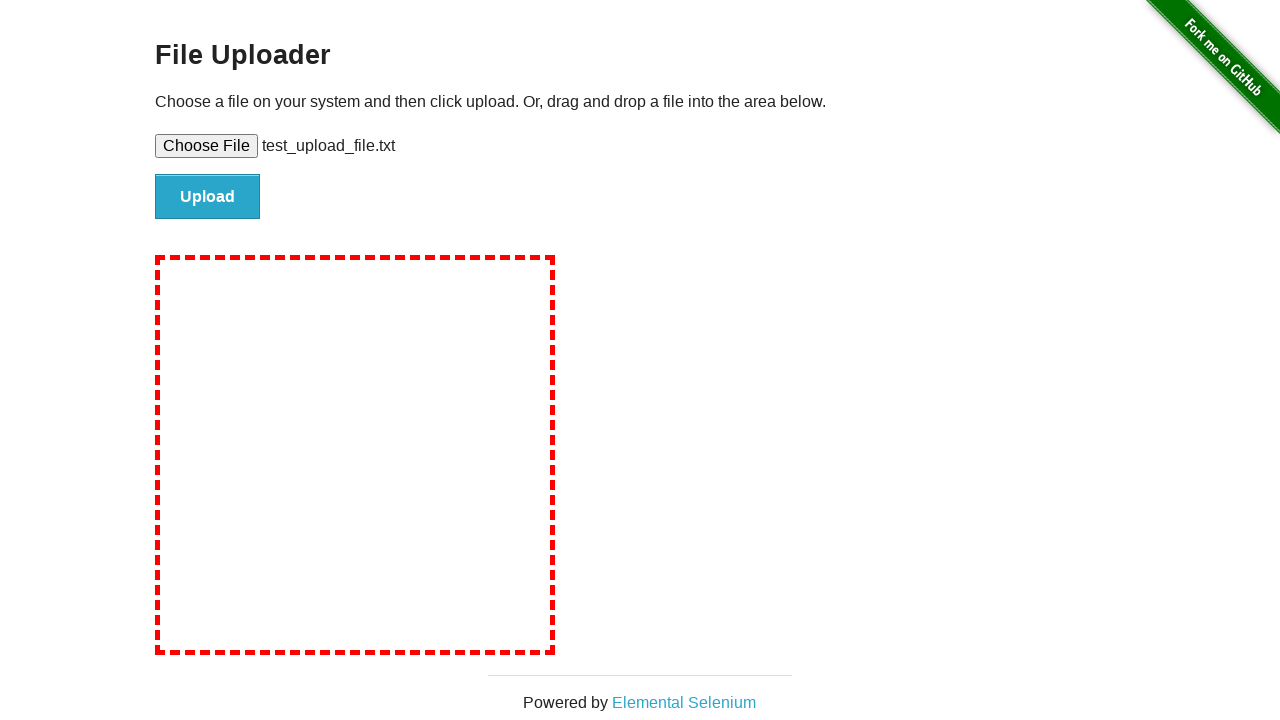

Clicked file submit button to upload the file at (208, 197) on #file-submit
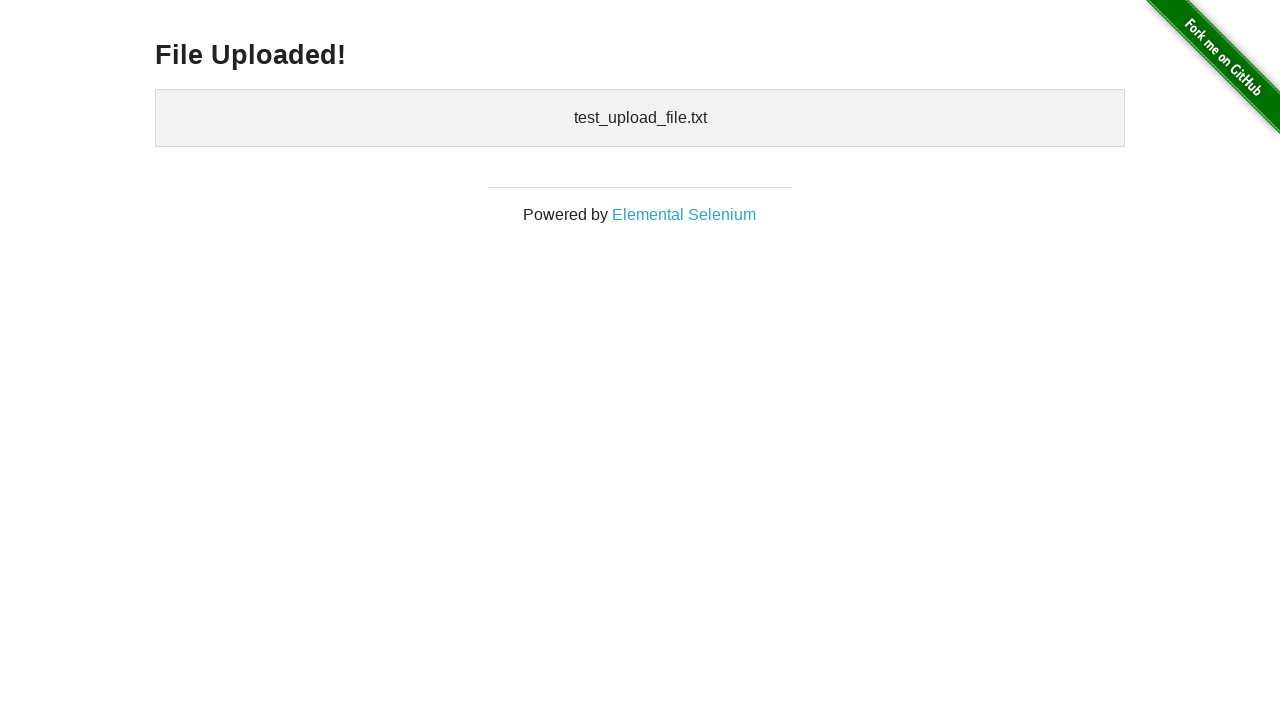

Waited for success message heading to appear
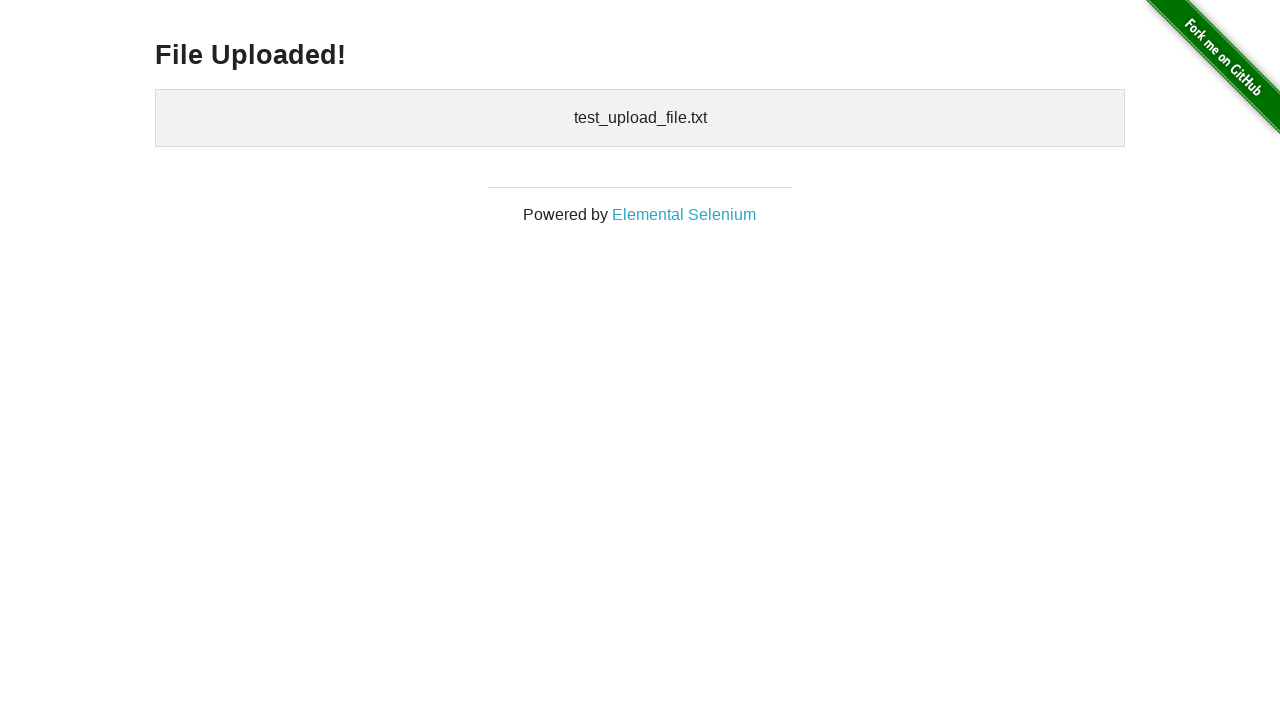

Retrieved success message text content
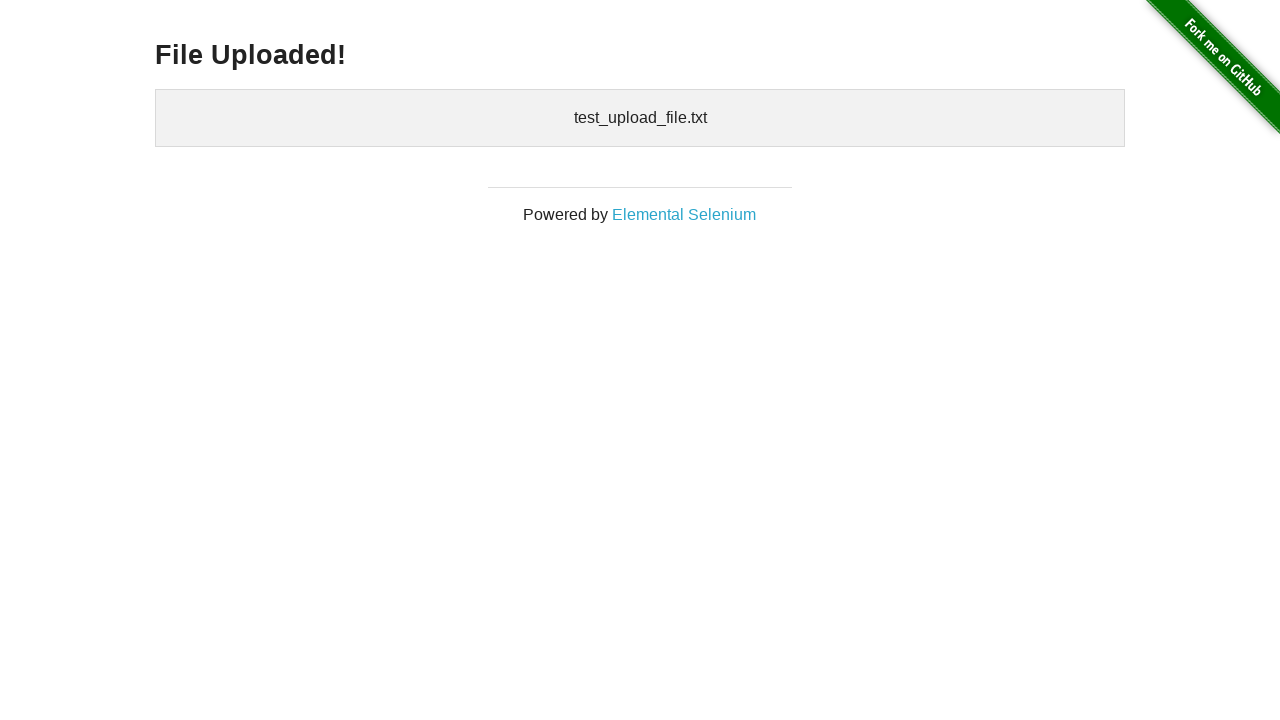

Verified that 'File Uploaded!' message is displayed
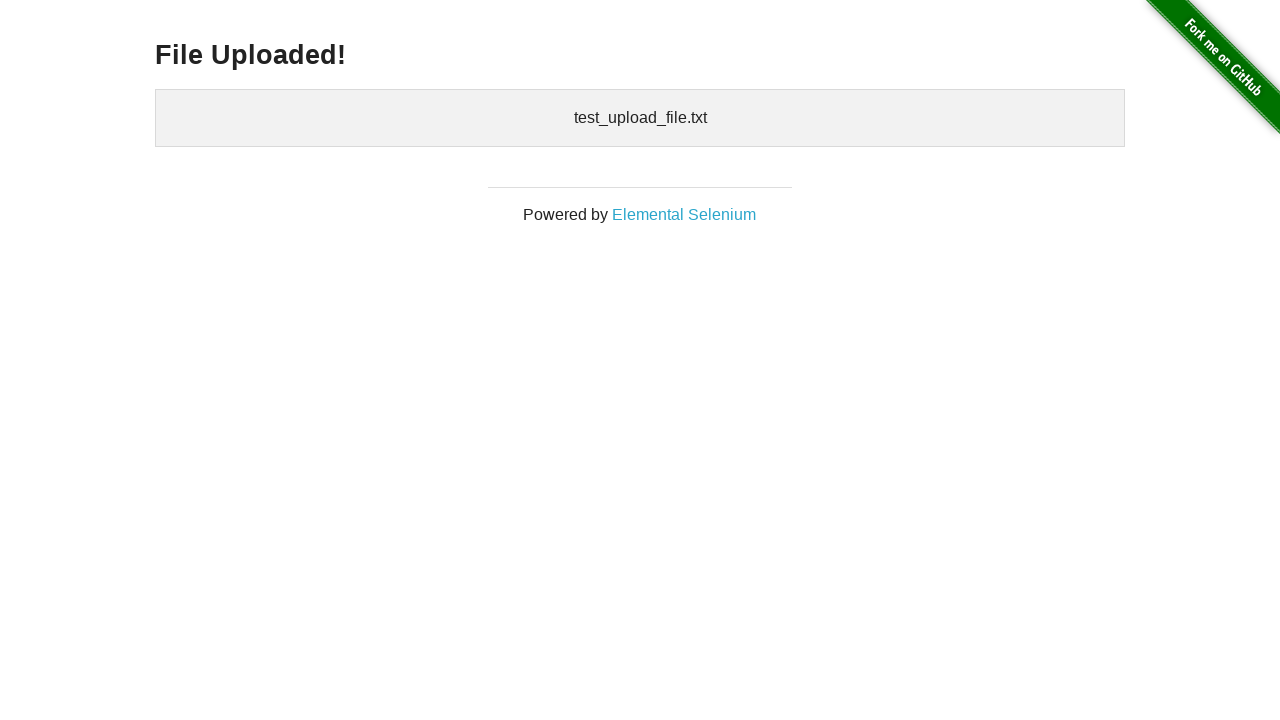

Cleaned up temporary test file
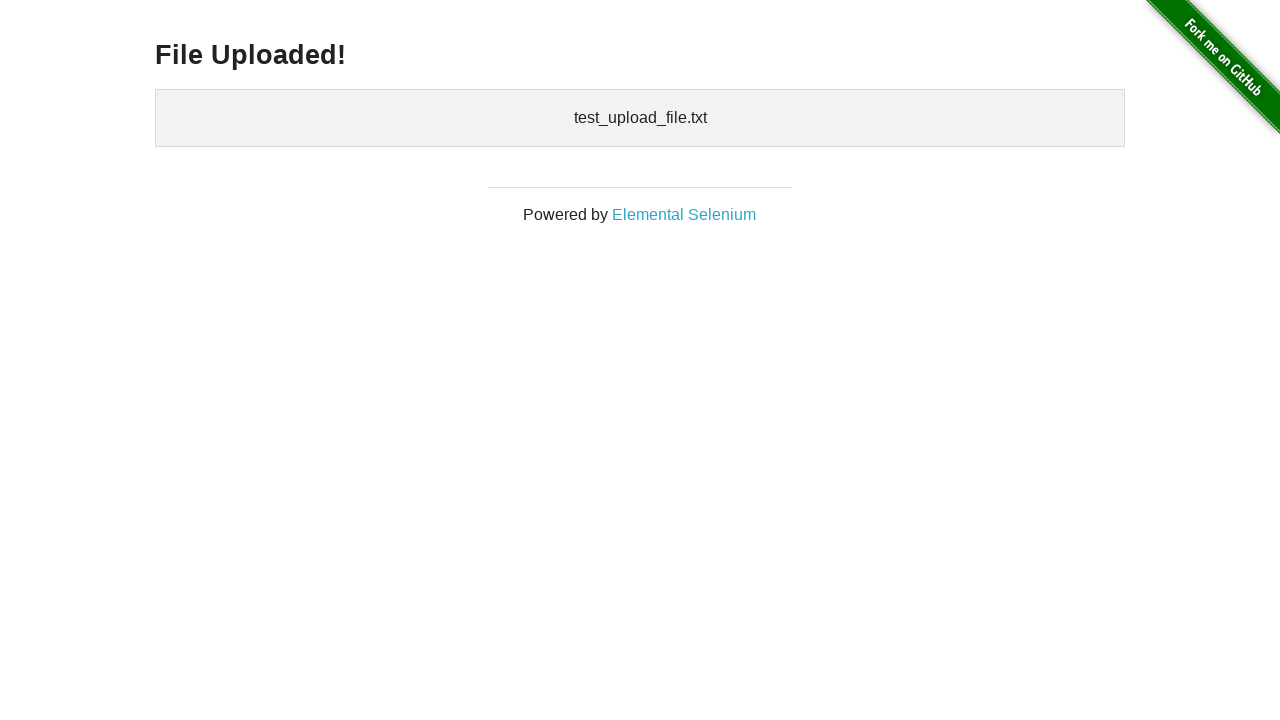

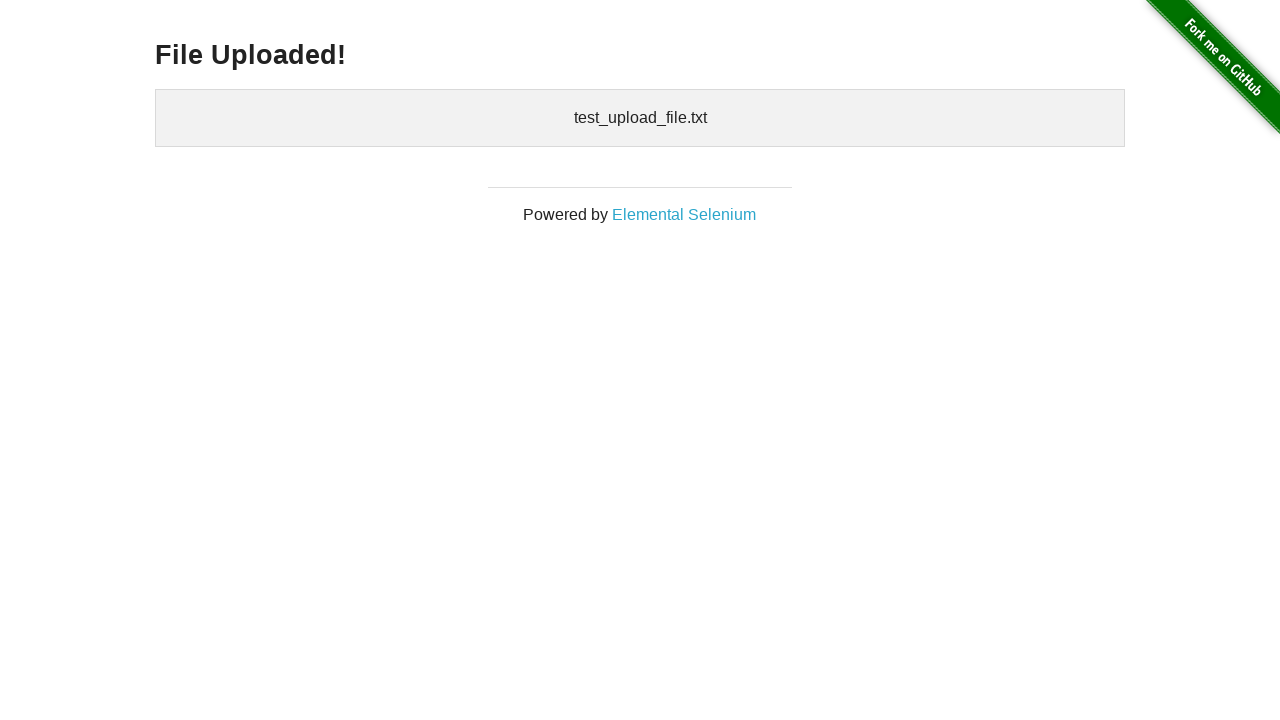